Tests the homepage login button by clicking on it to navigate to the login page

Starting URL: https://anhtester.com/

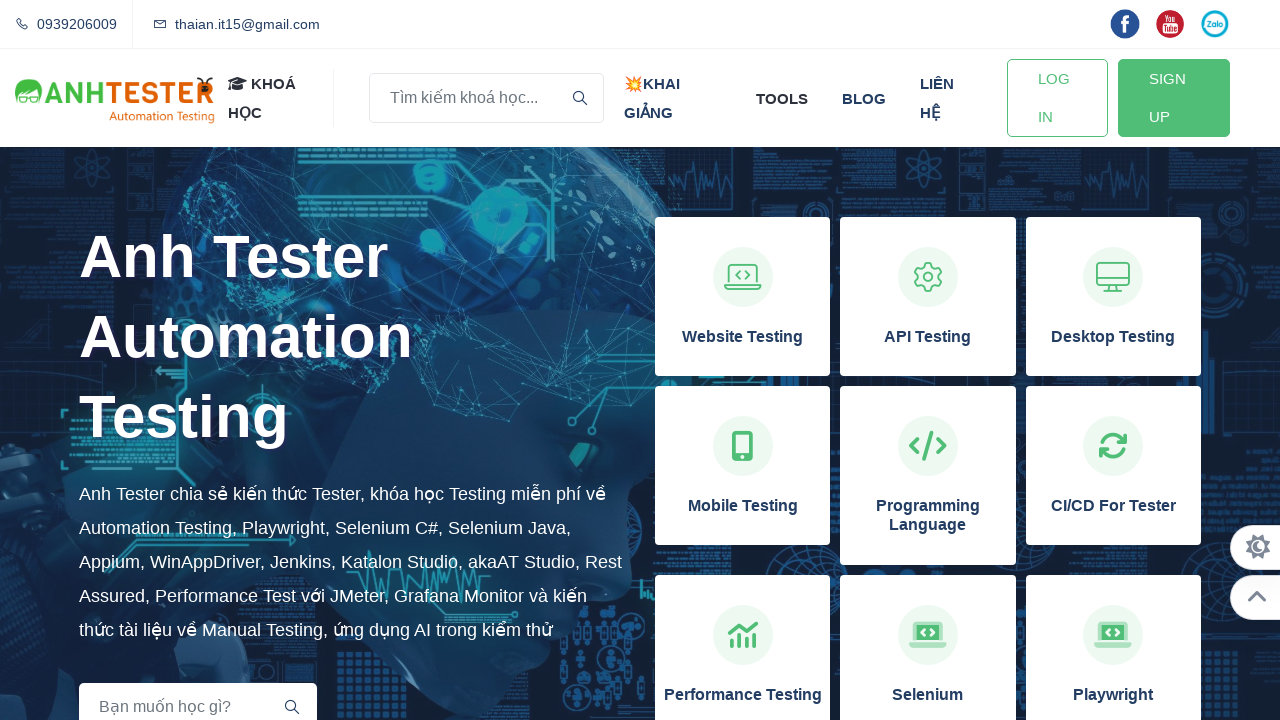

Clicked the Login button to navigate to the login page at (1057, 98) on a#btn-login
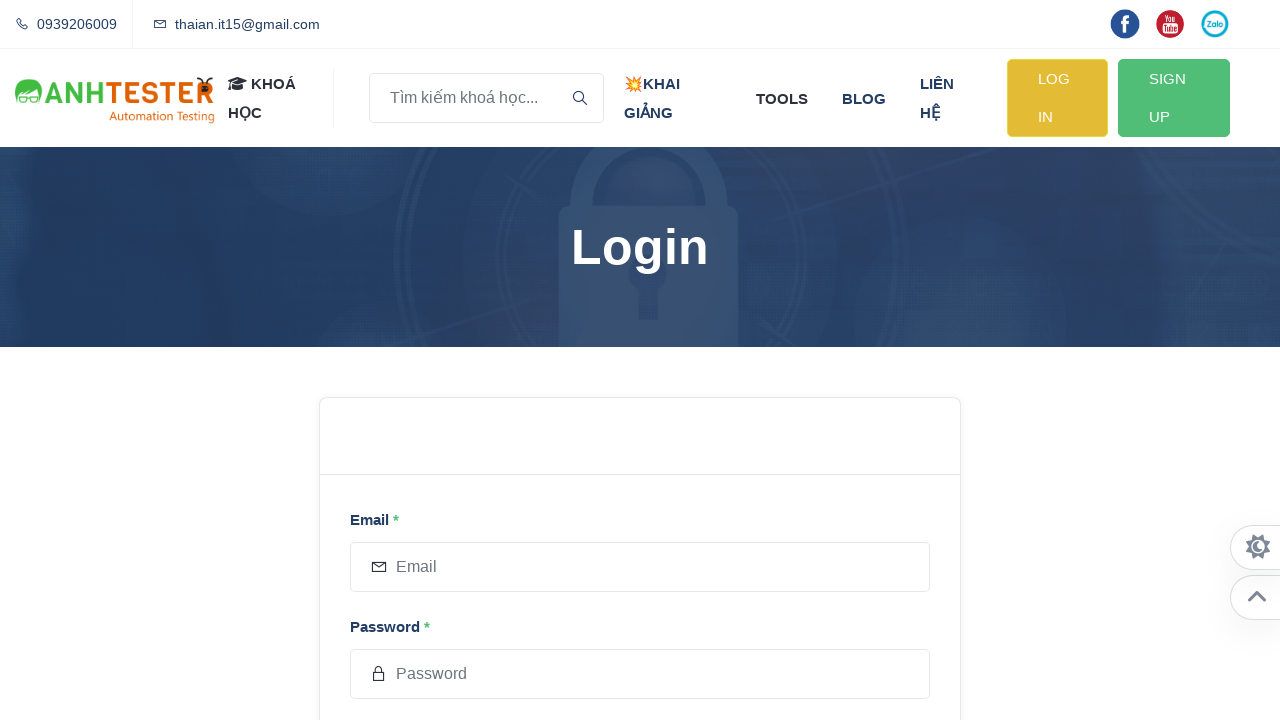

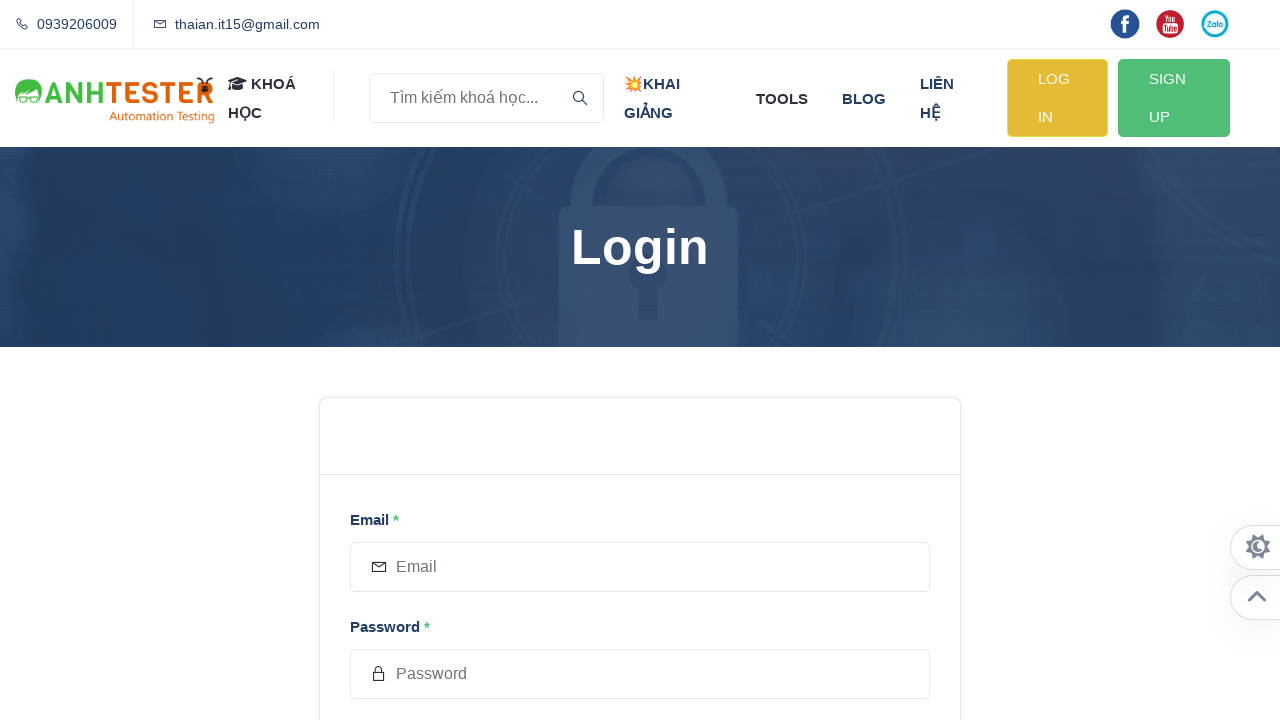